Tests product search and price verification by searching for "MacBook" and checking its price

Starting URL: http://opencart.abstracta.us/

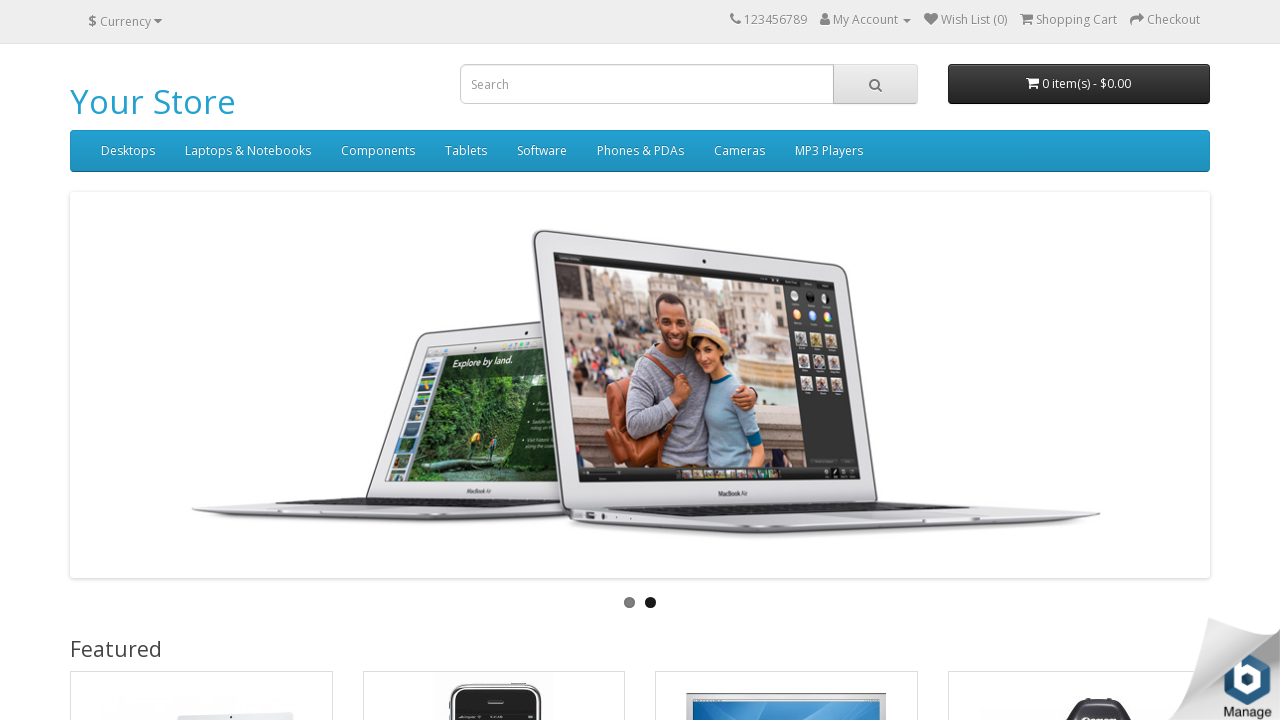

Filled search field with 'MacBook' on input[name='search']
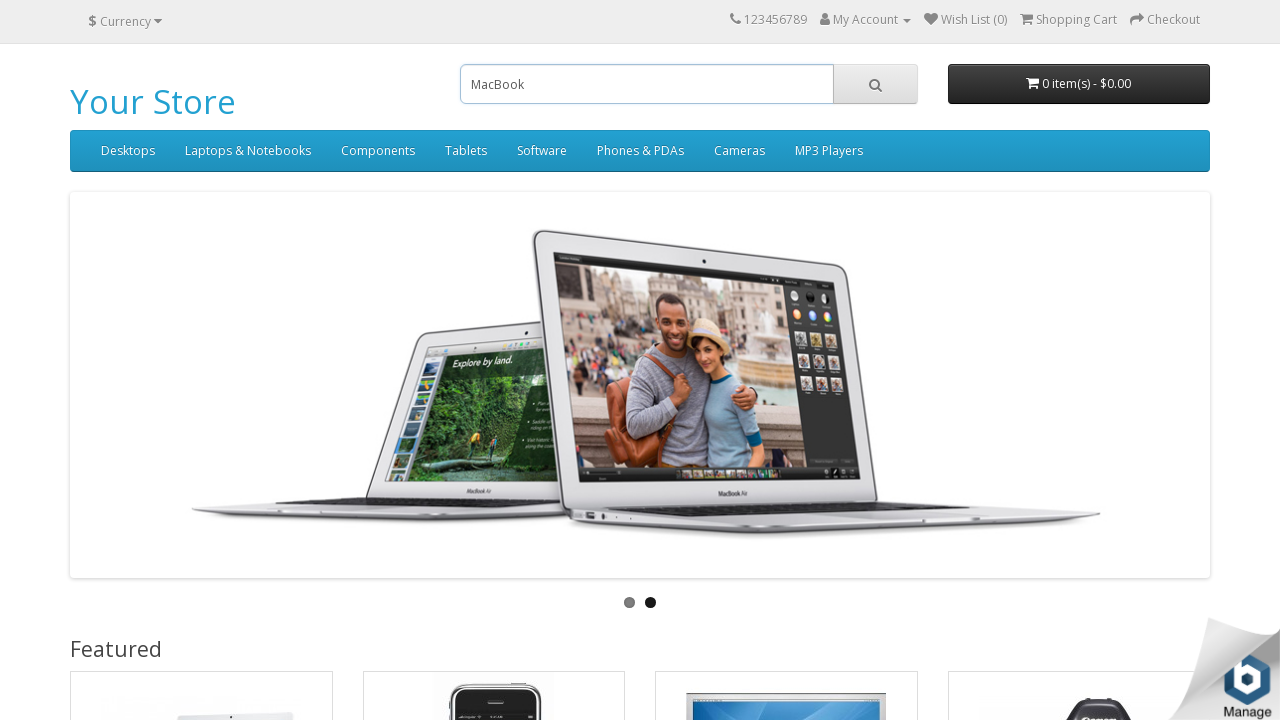

Pressed Enter to submit search for MacBook on input[name='search']
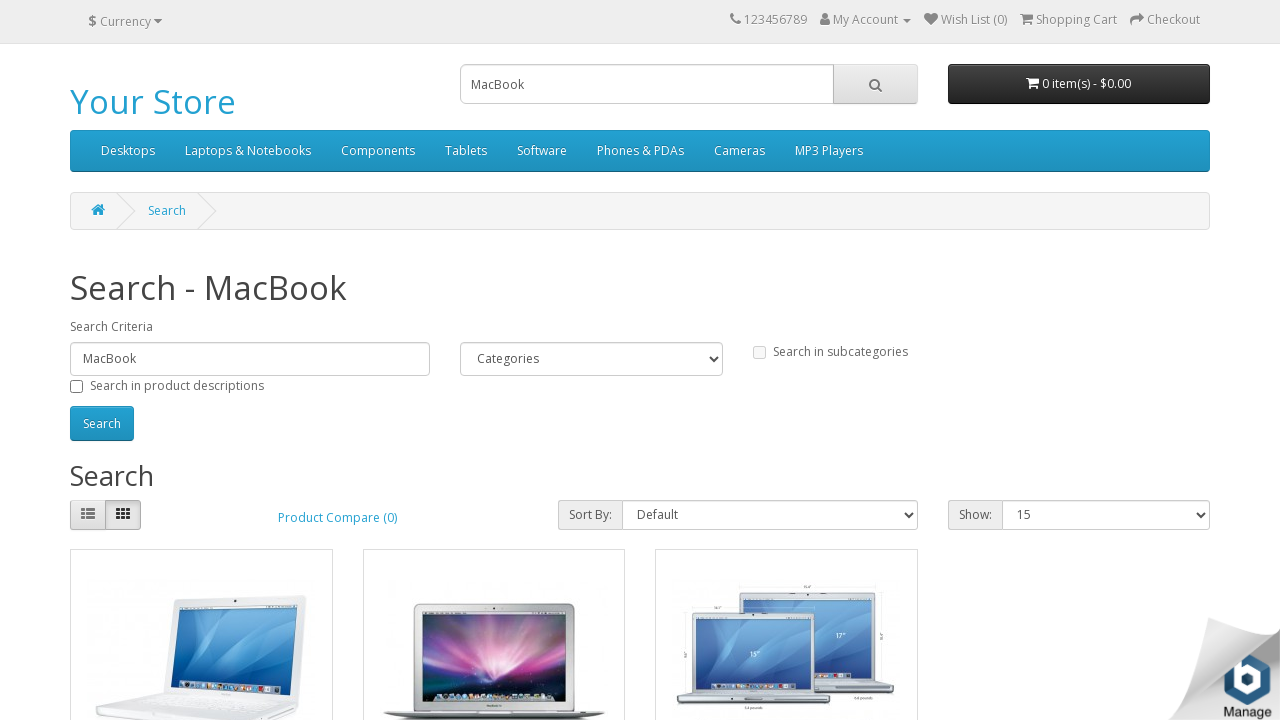

Search results loaded with product layout visible
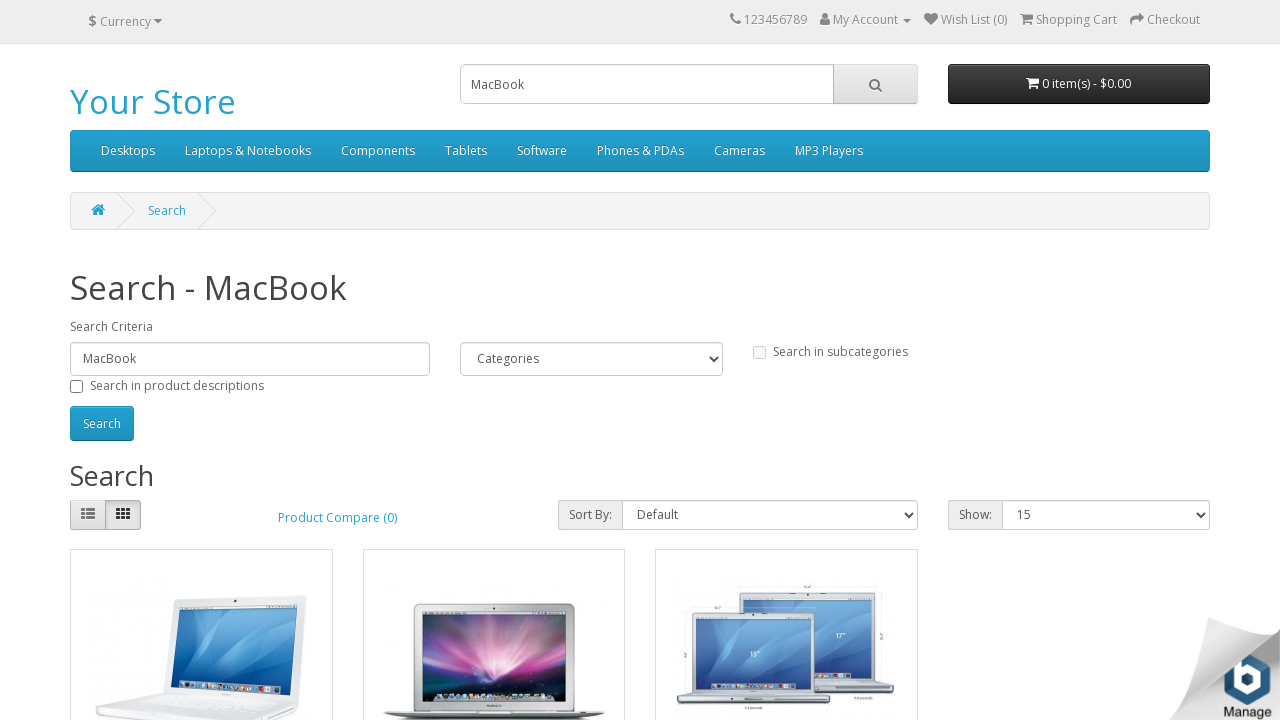

Clicked on MacBook product link at (640, 288) on text=MacBook
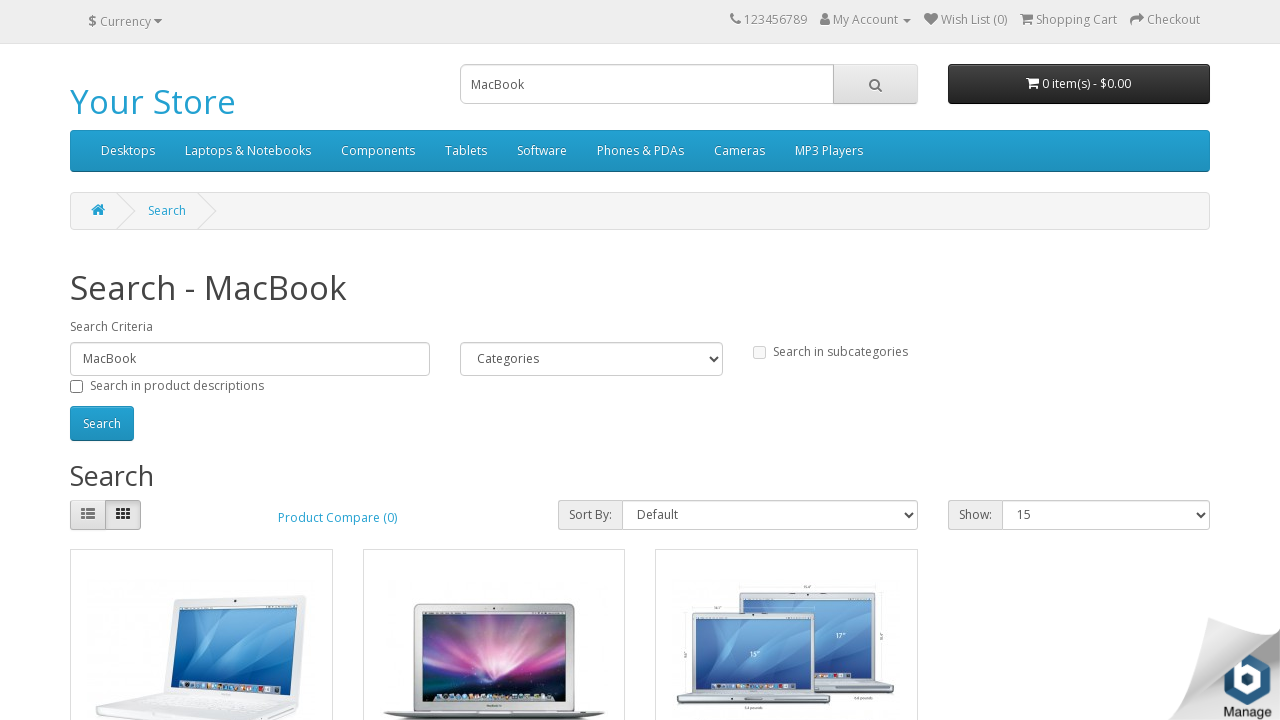

Product page loaded and verified MacBook price is $602.00
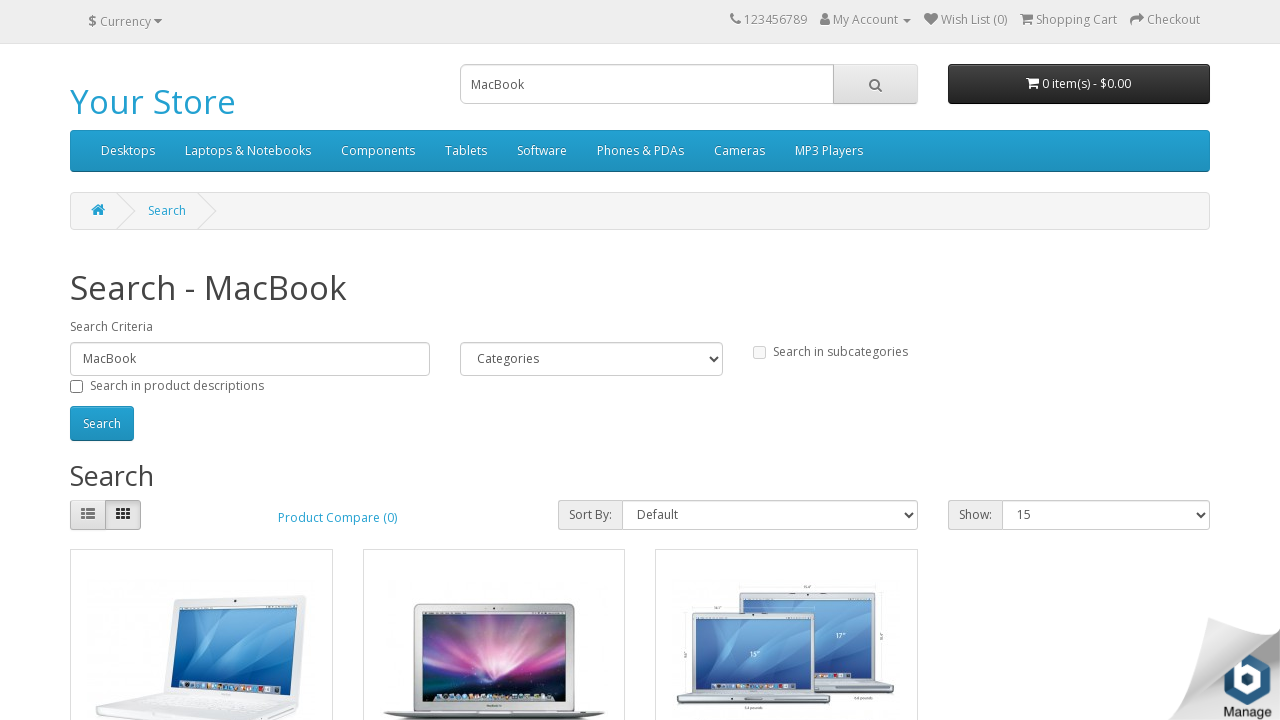

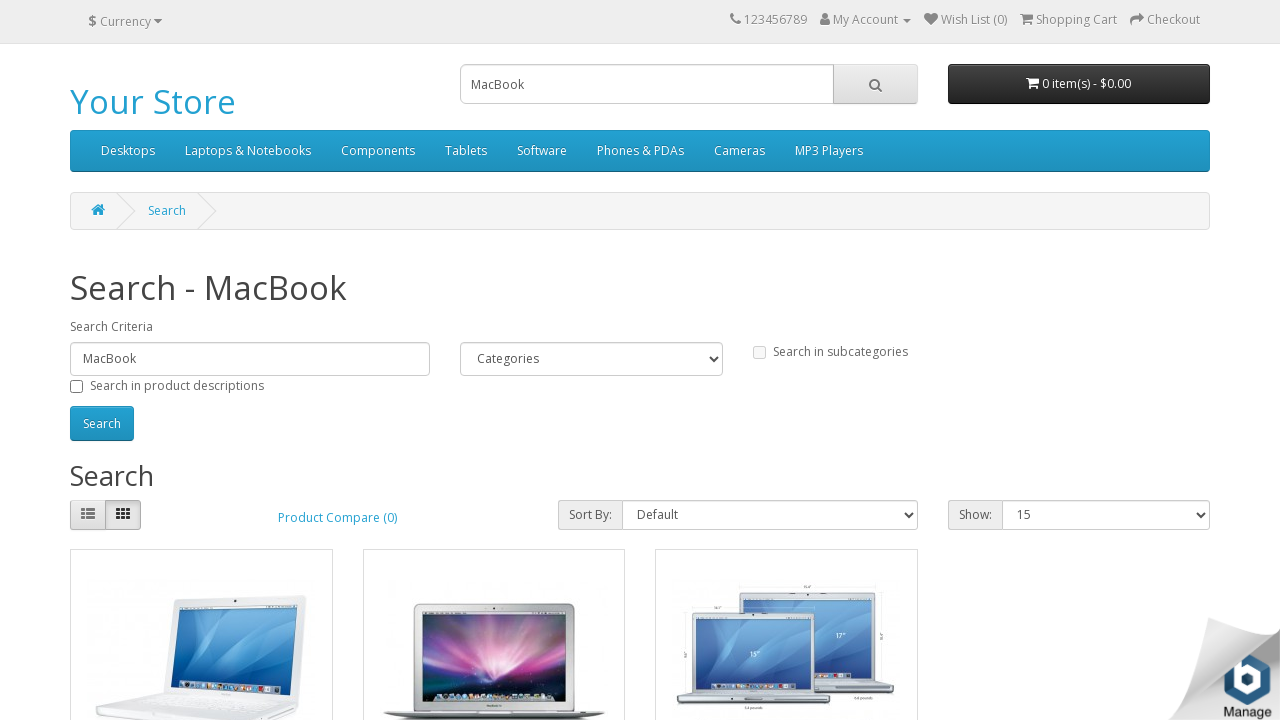